Tests dropdown functionality by selecting options using index, value, and visible text methods on a dropdown menu

Starting URL: https://the-internet.herokuapp.com/dropdown

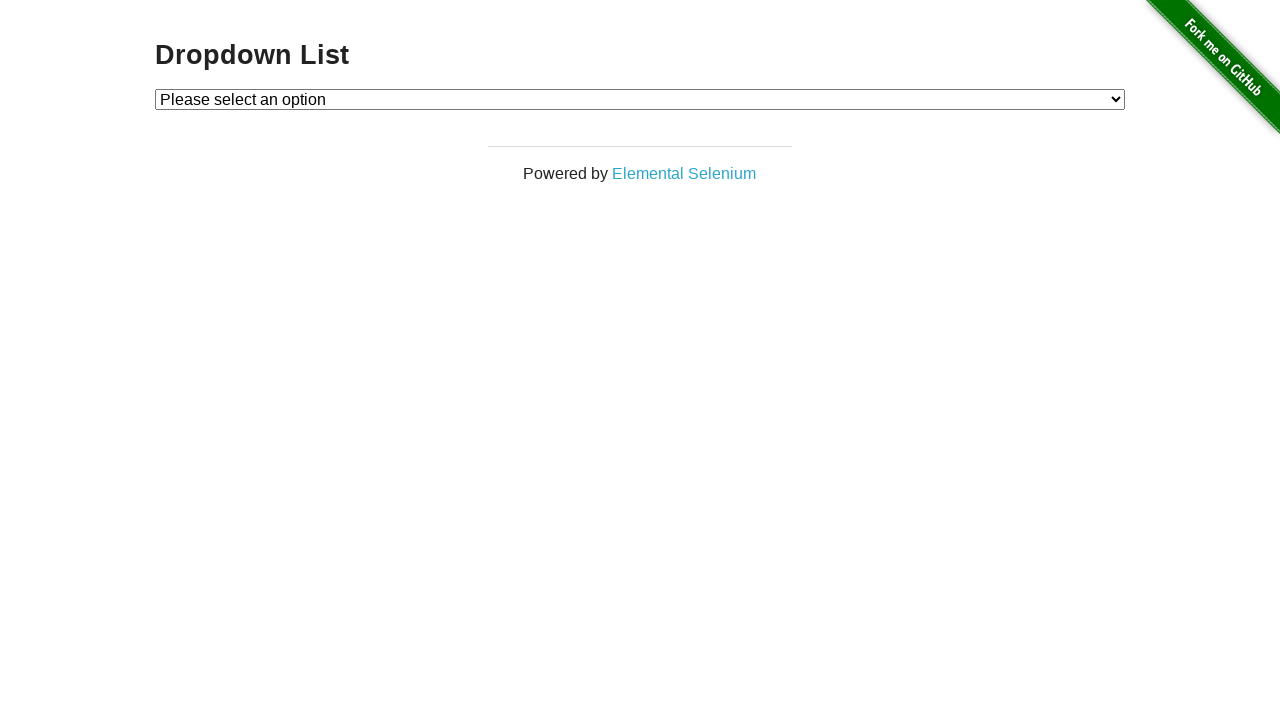

Selected Option 1 by index (index 1) on #dropdown
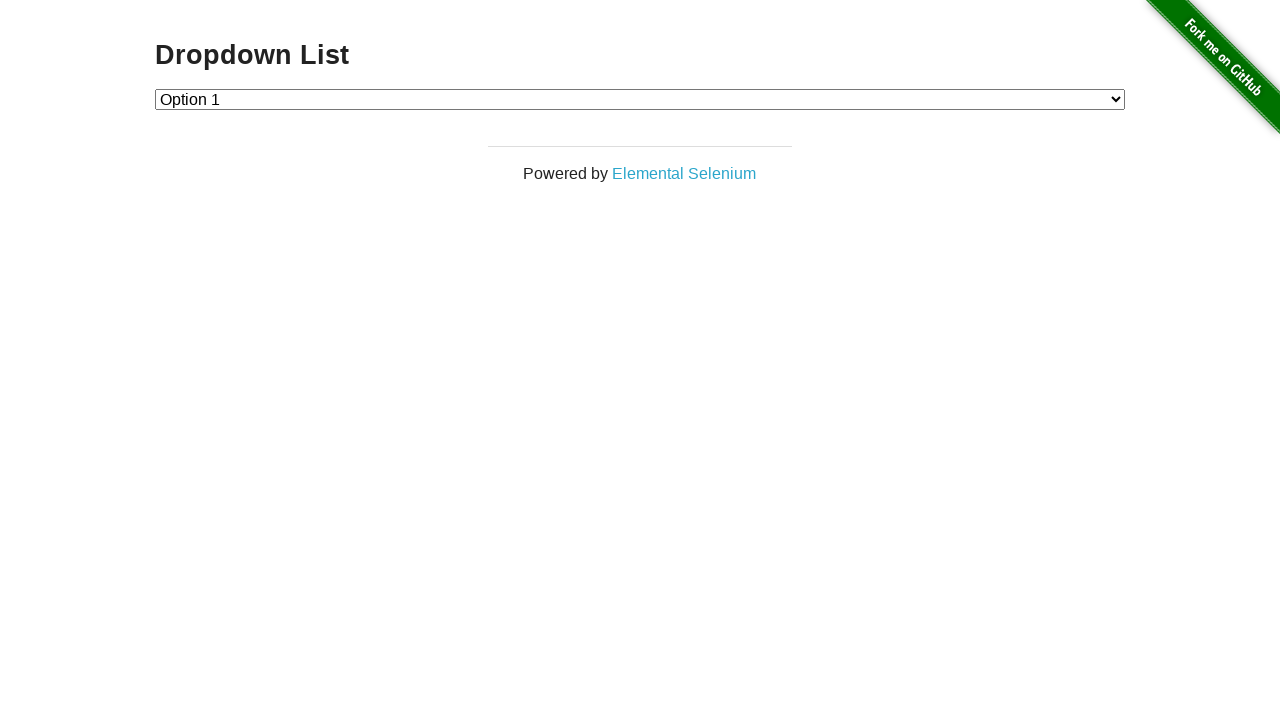

Selected Option 2 by value on #dropdown
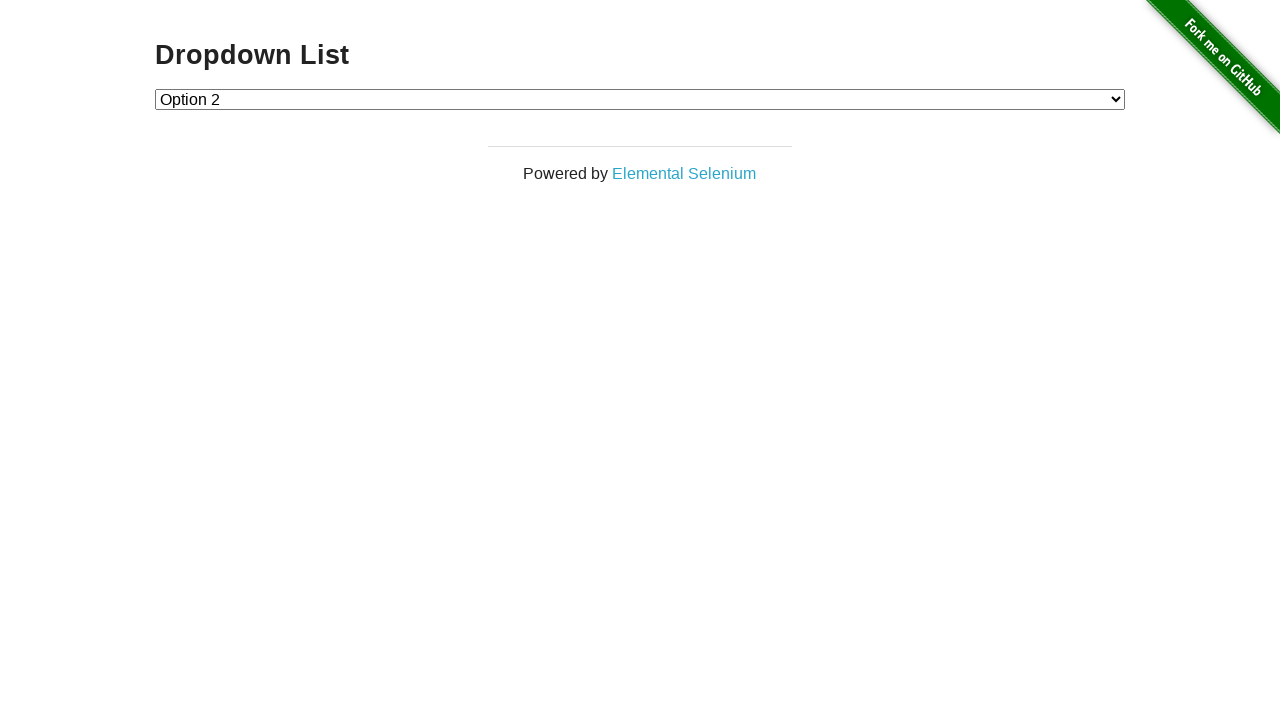

Selected Option 1 by visible text on #dropdown
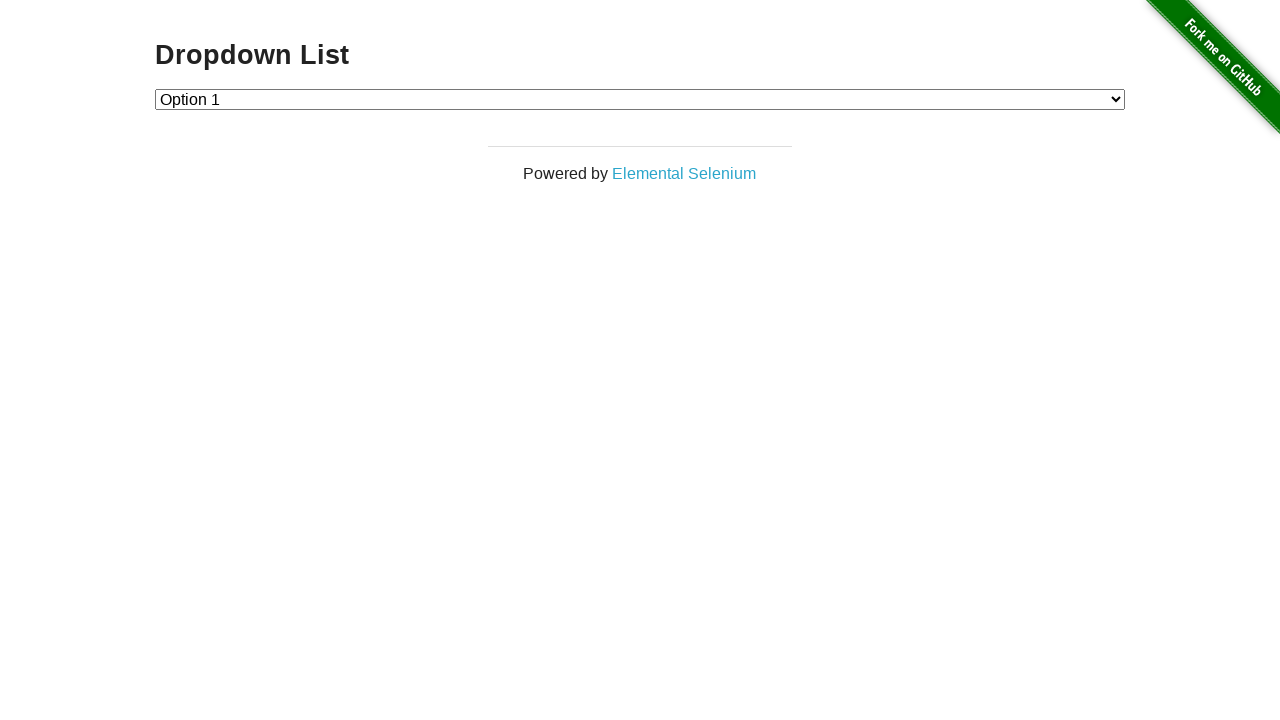

Verified dropdown is interactive and loaded
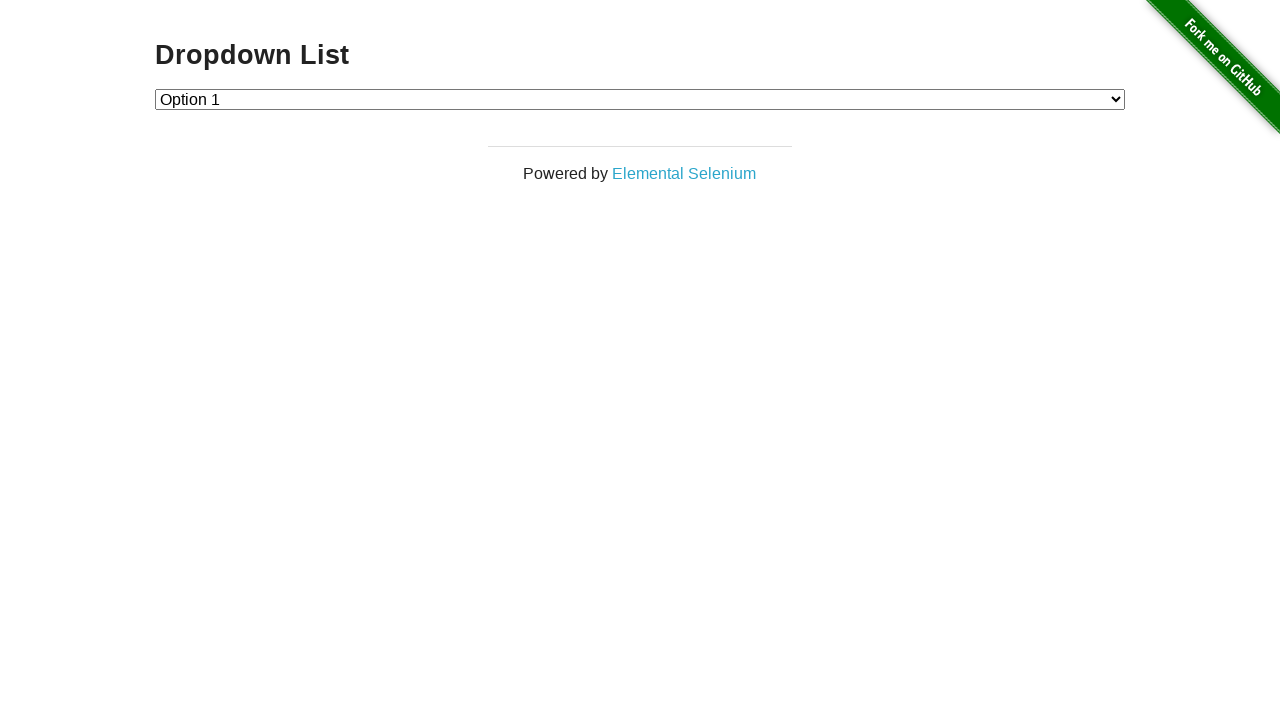

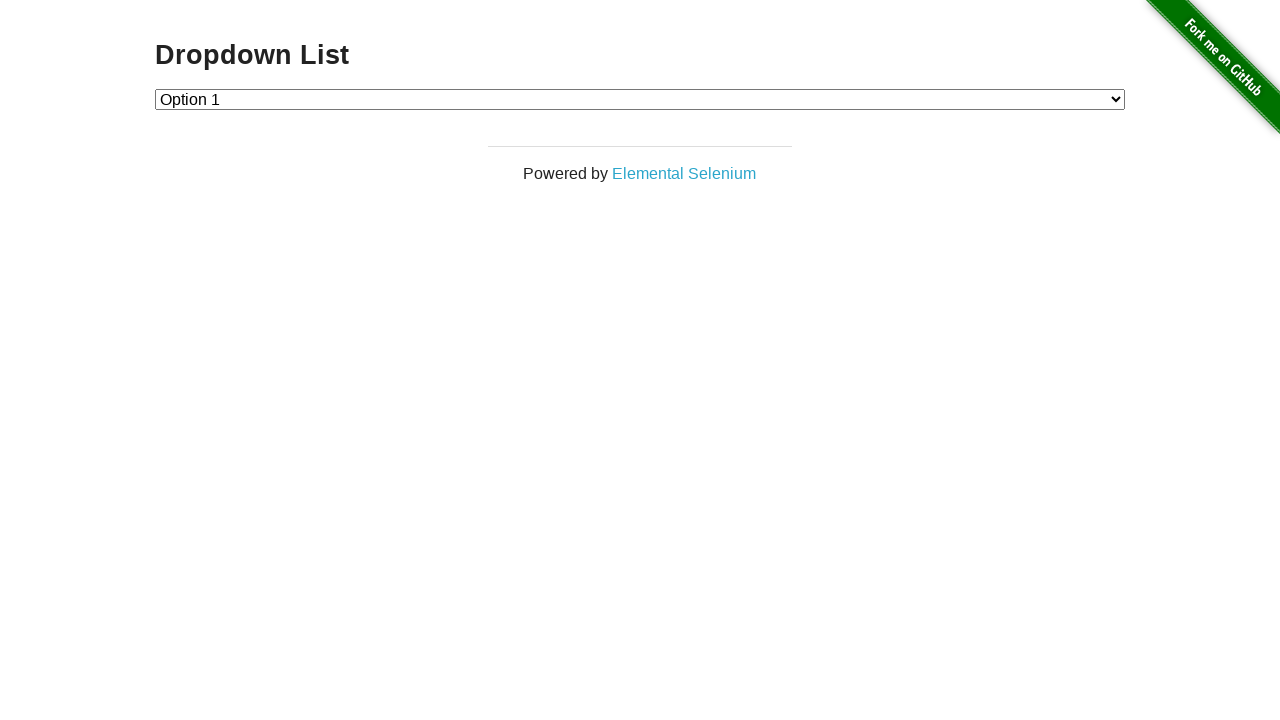